Tests form interactions by clicking a checkbox, checking a radio button for employment status, and selecting a gender from a dropdown

Starting URL: https://rahulshettyacademy.com/angularpractice/

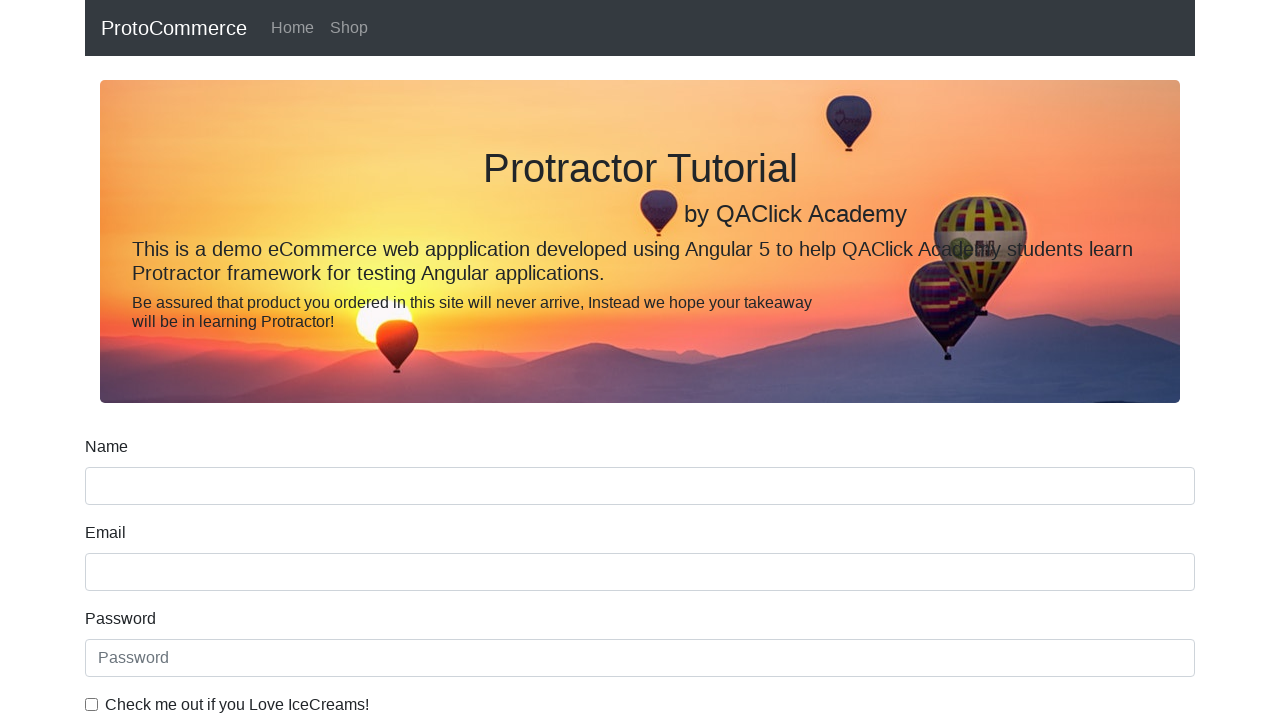

Clicked ice cream checkbox at (92, 704) on internal:label="Check me out if you Love IceCreams!"i
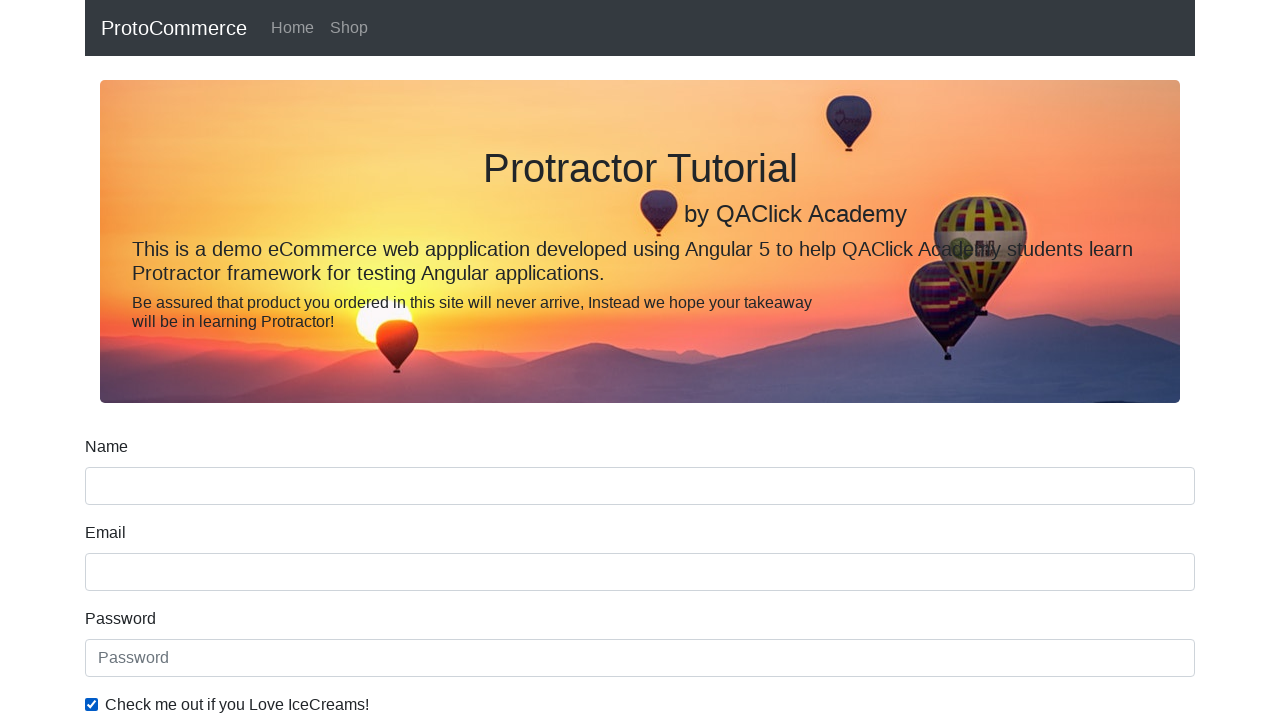

Checked Employed radio button at (326, 360) on internal:label="Employed"i
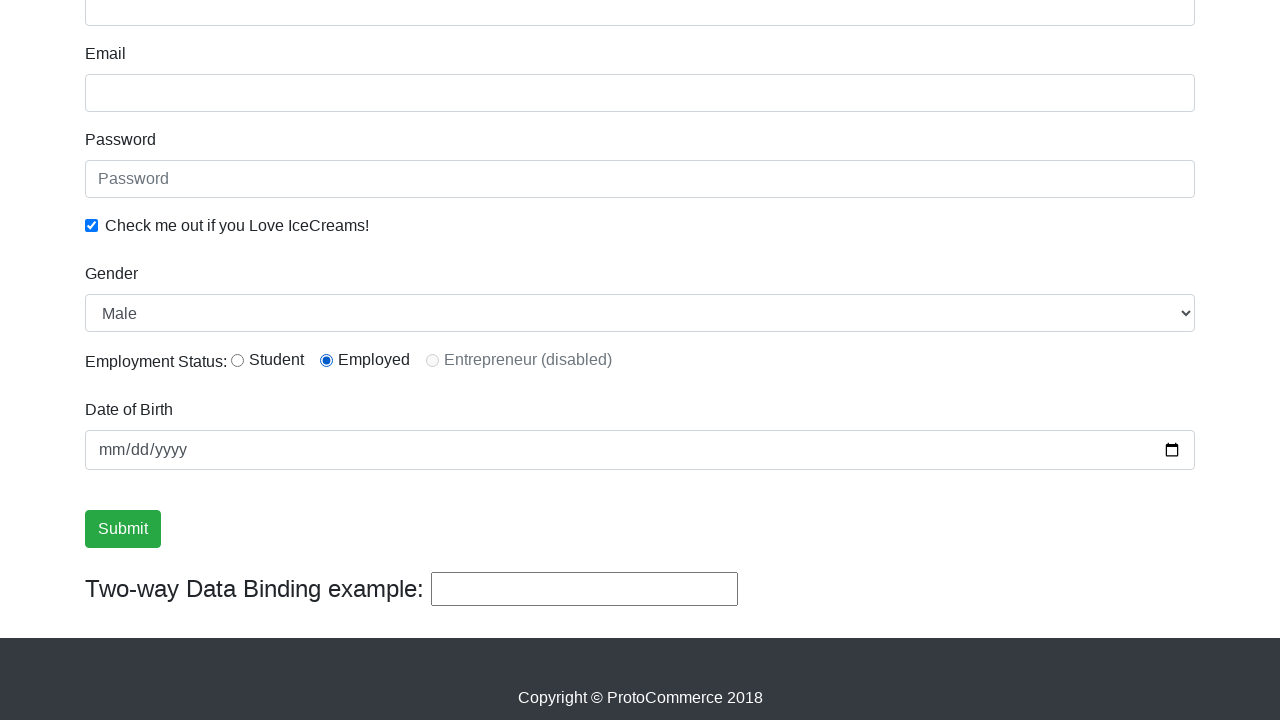

Selected Female from Gender dropdown on internal:label="Gender"i
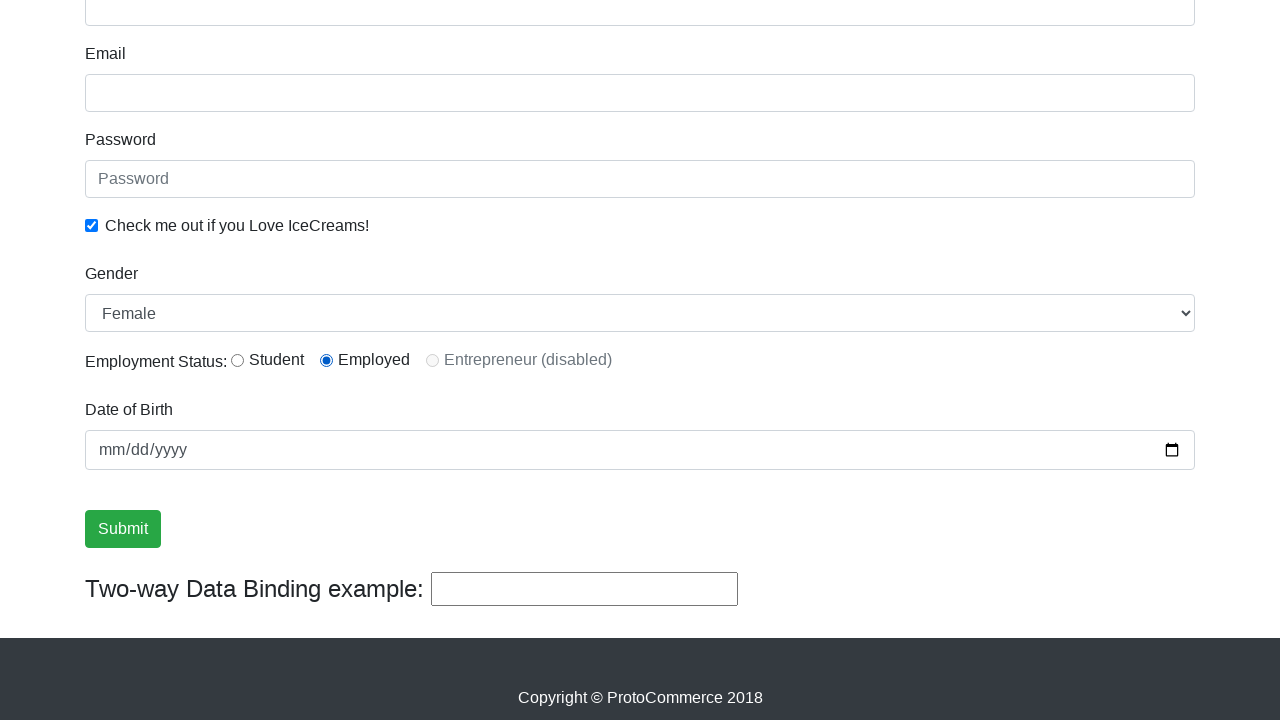

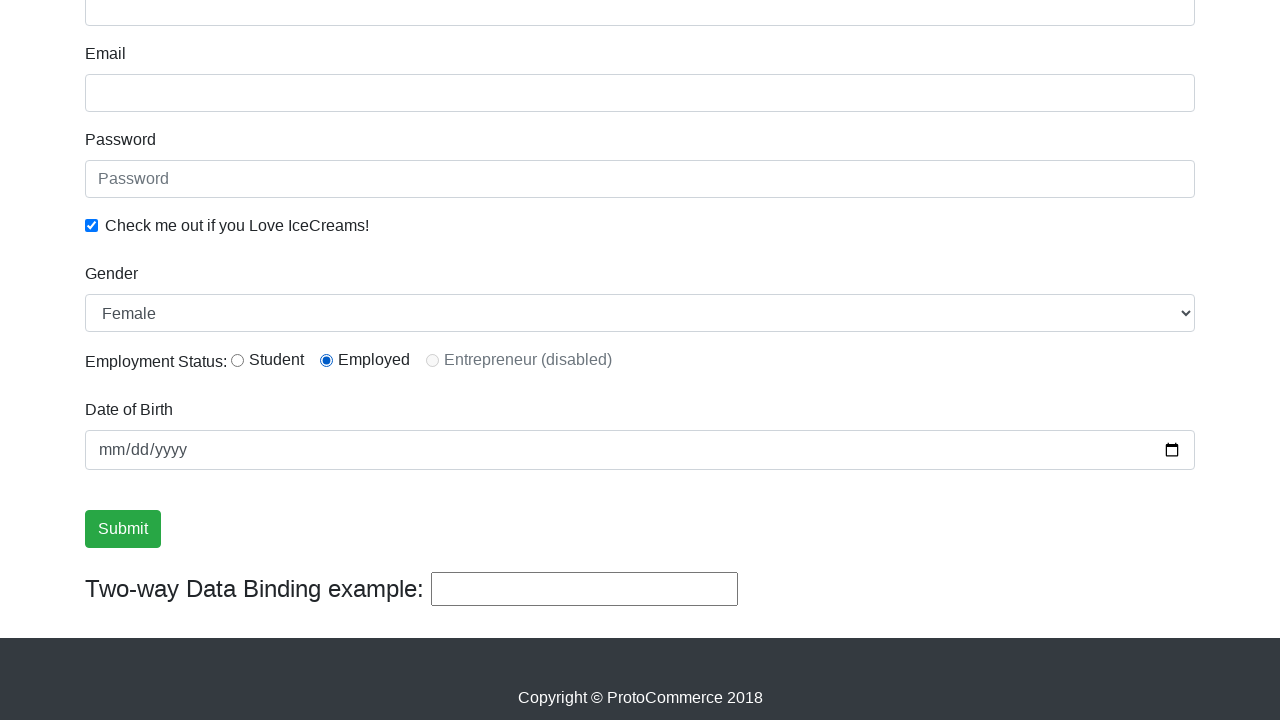